Tests alert handling by triggering simple and confirmation alerts with different responses

Starting URL: https://rahulshettyacademy.com/AutomationPractice/

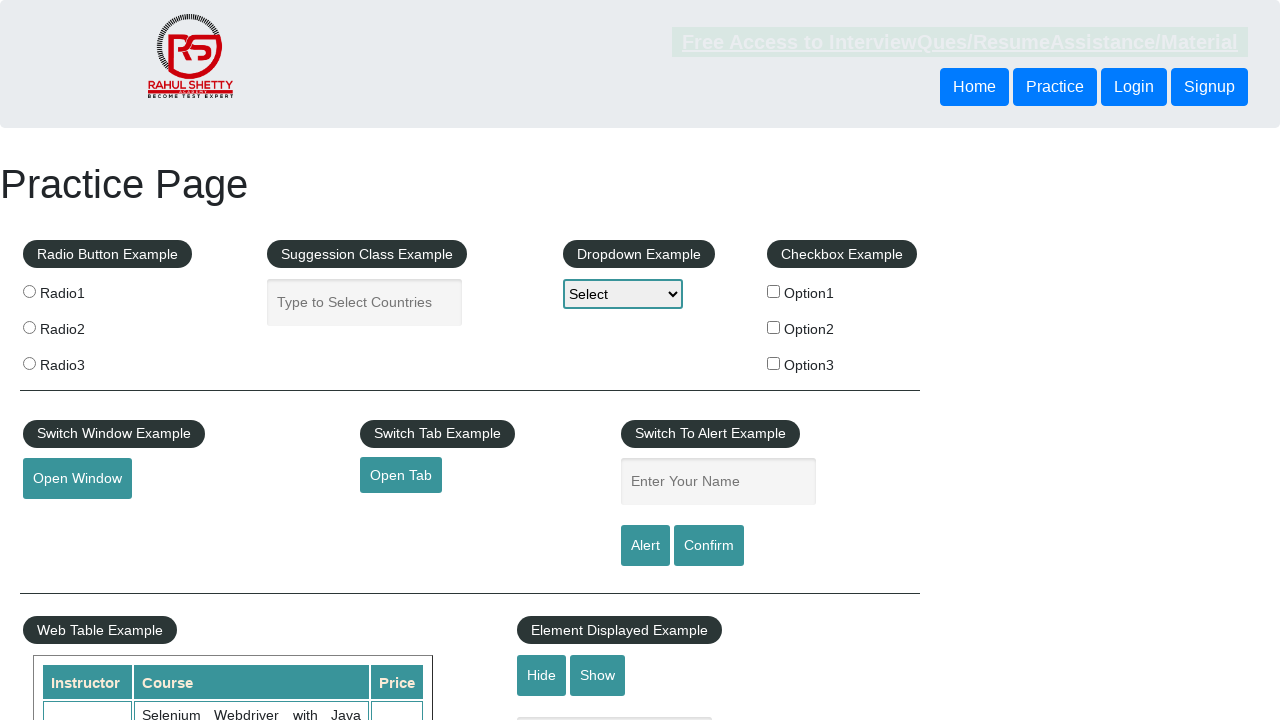

Filled name field with 'Chandu' on #name
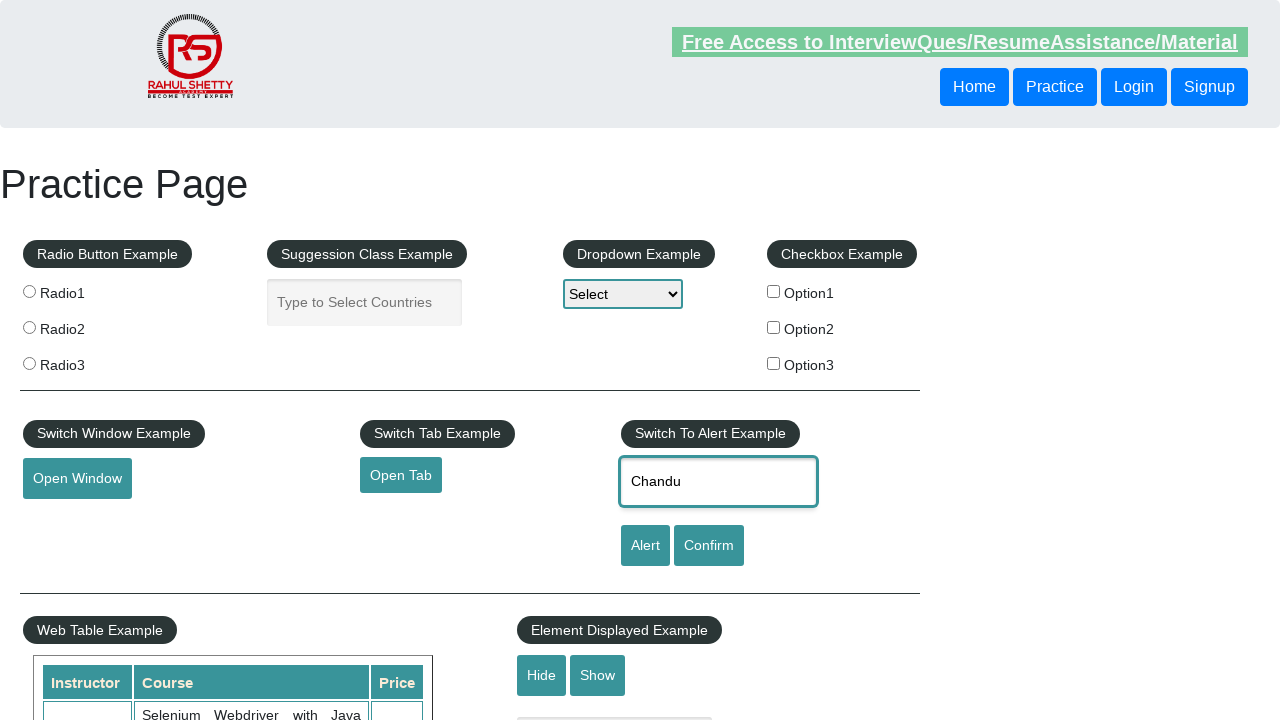

Set up dialog handler to accept alerts
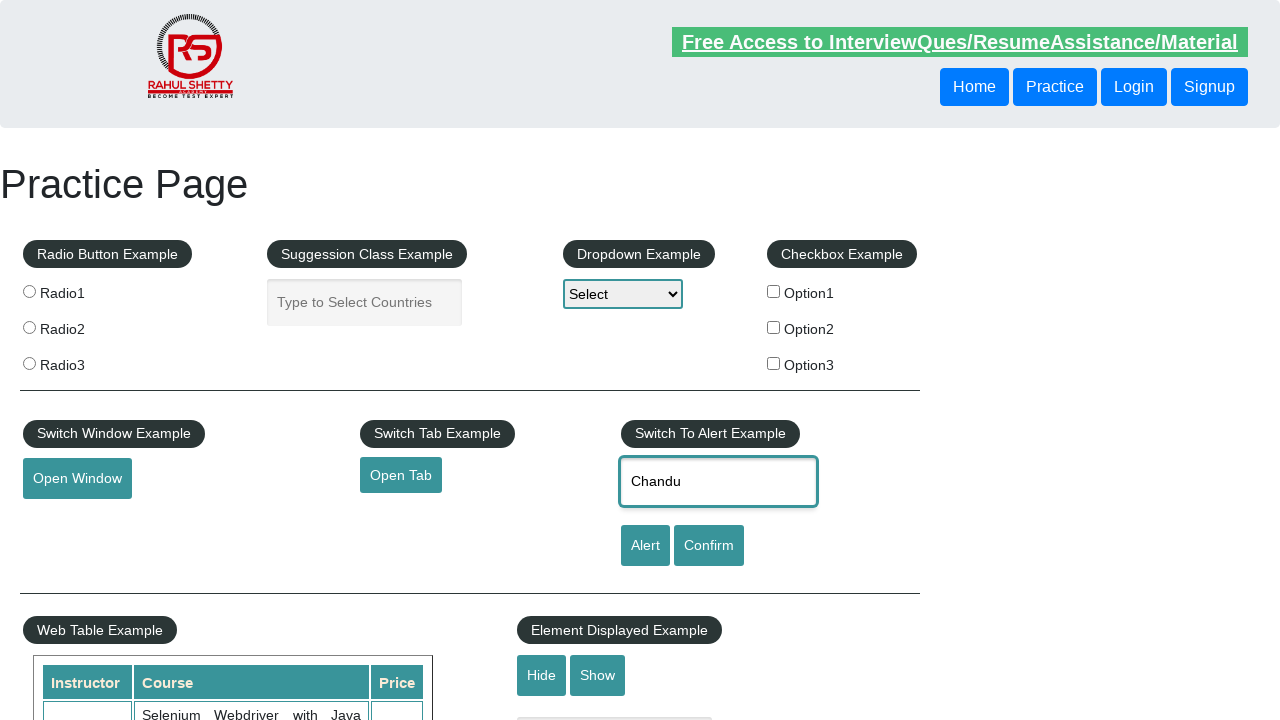

Clicked alert button to trigger simple alert at (645, 546) on [id='alertbtn']
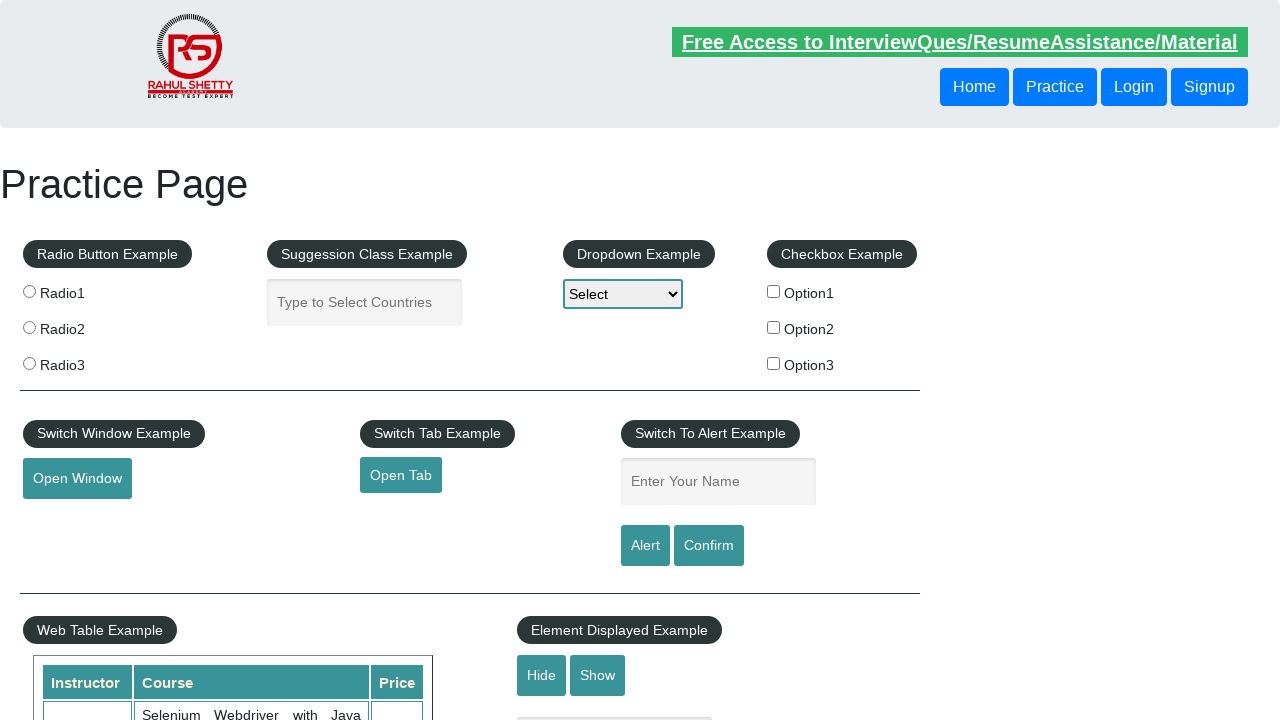

Filled name field with 'Micky' on #name
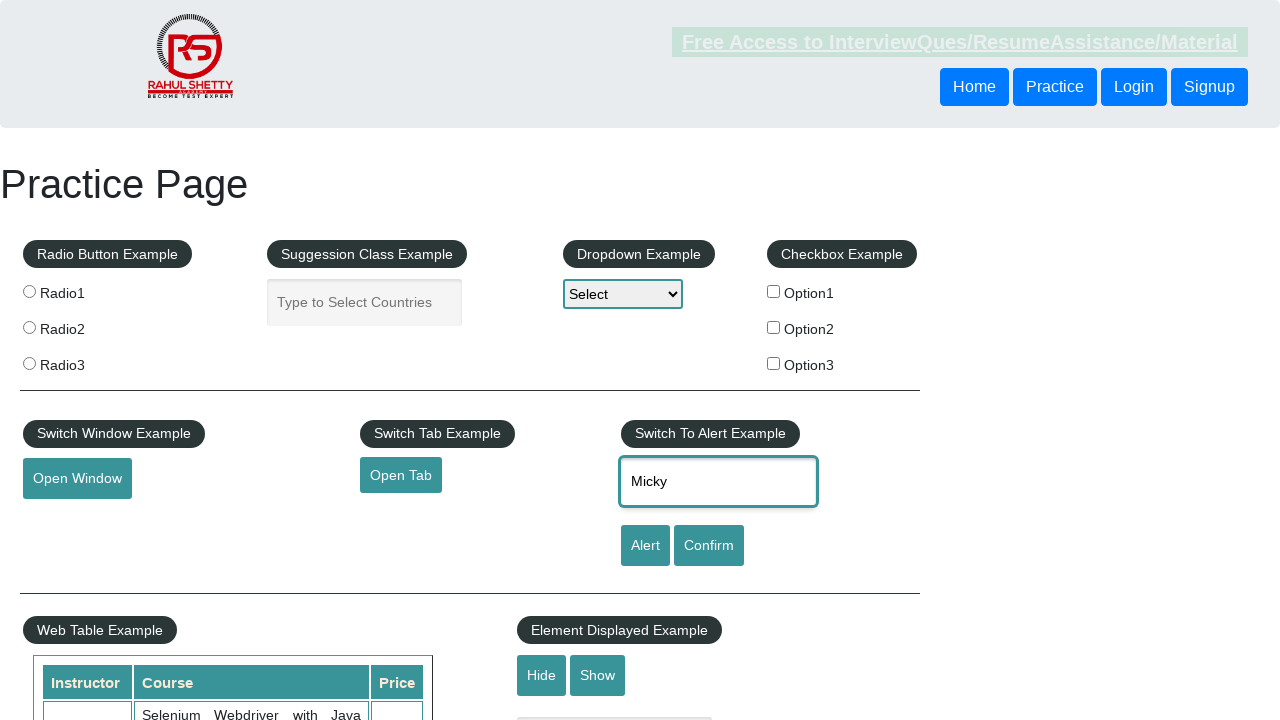

Set up dialog handler to dismiss alerts
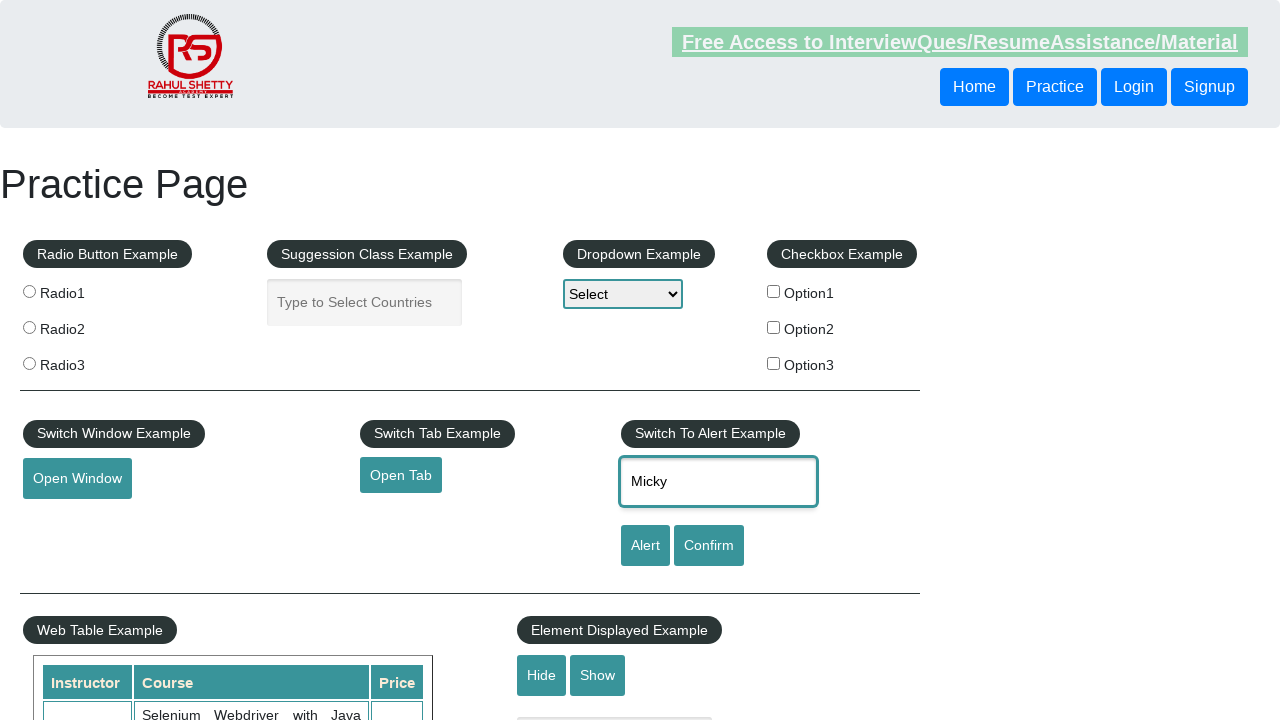

Clicked confirm button to trigger confirmation alert at (709, 546) on #confirmbtn
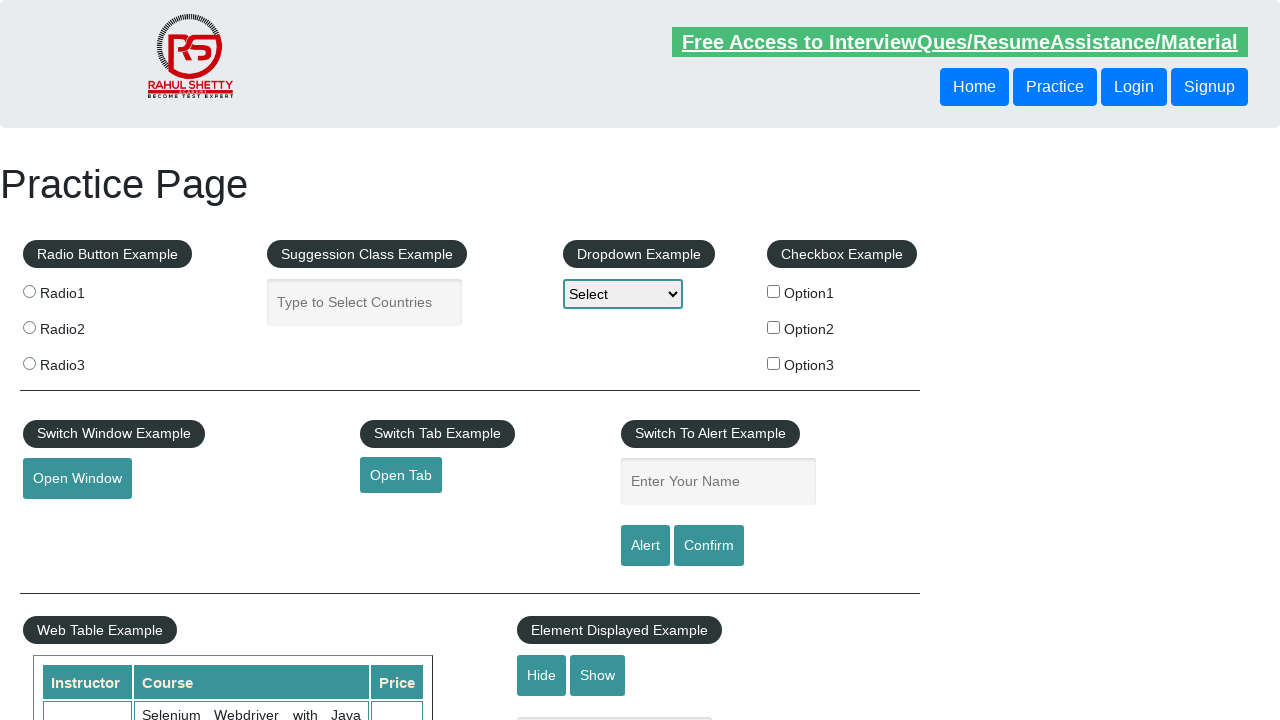

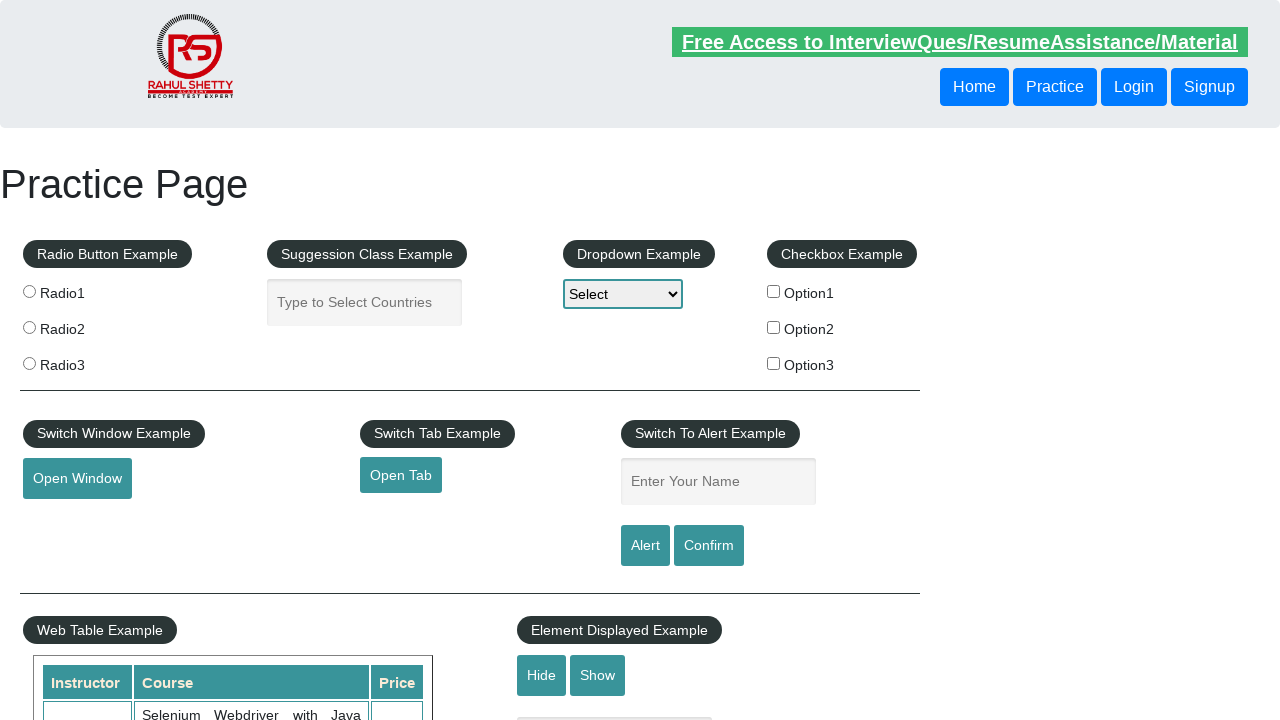